Tests clicking a button with dynamic ID by using CSS selector to locate it reliably across multiple page loads

Starting URL: http://uitestingplayground.com/dynamicid

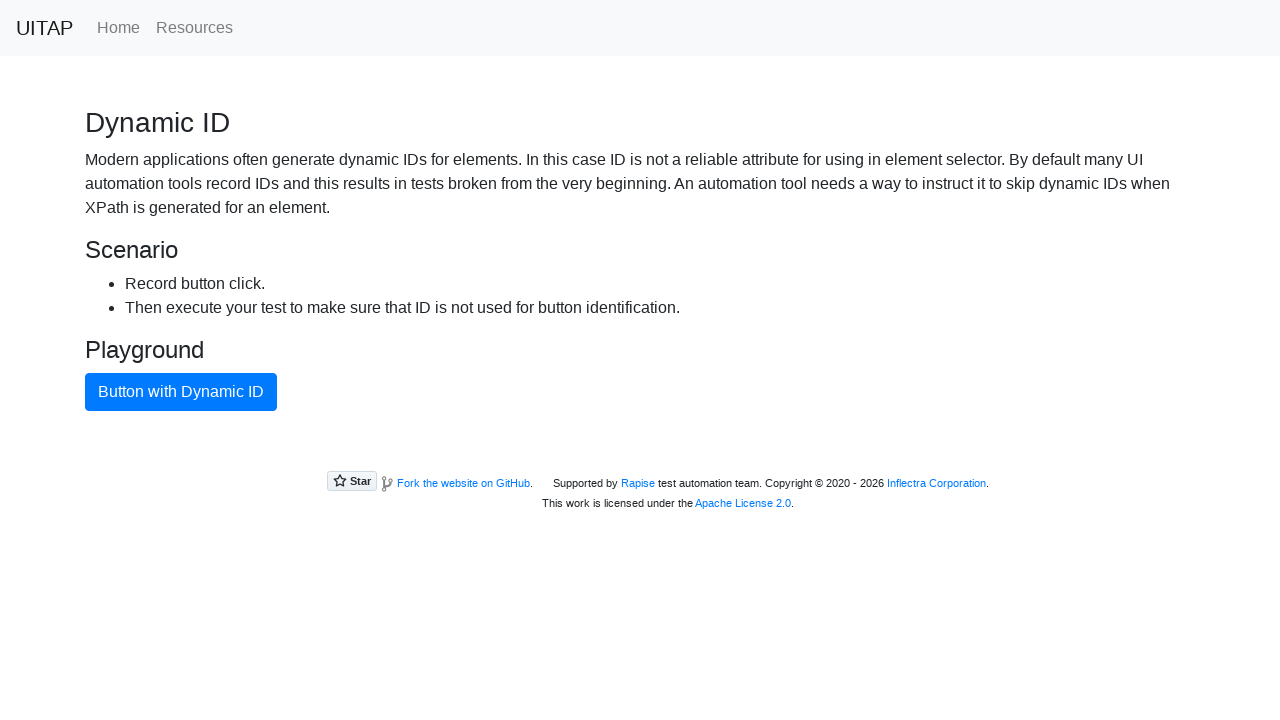

Clicked the primary button with dynamic ID using CSS selector at (181, 392) on button.btn.btn-primary
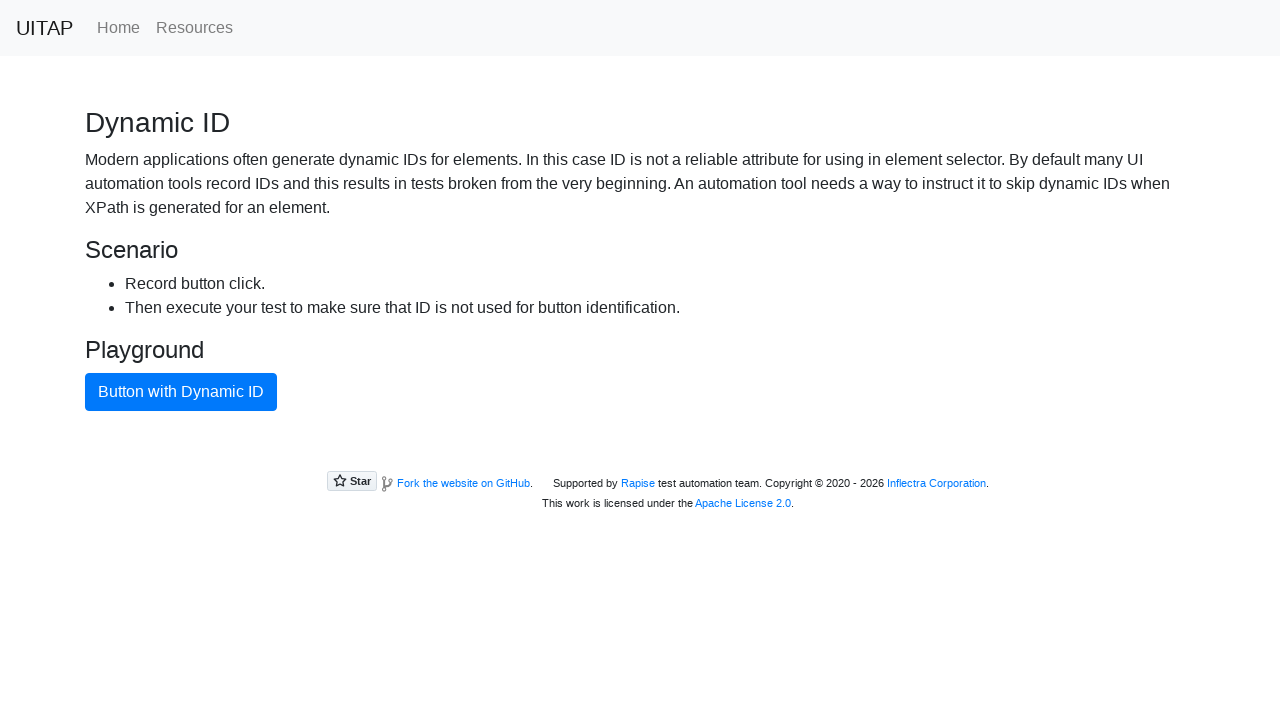

Navigated to dynamic ID button test page
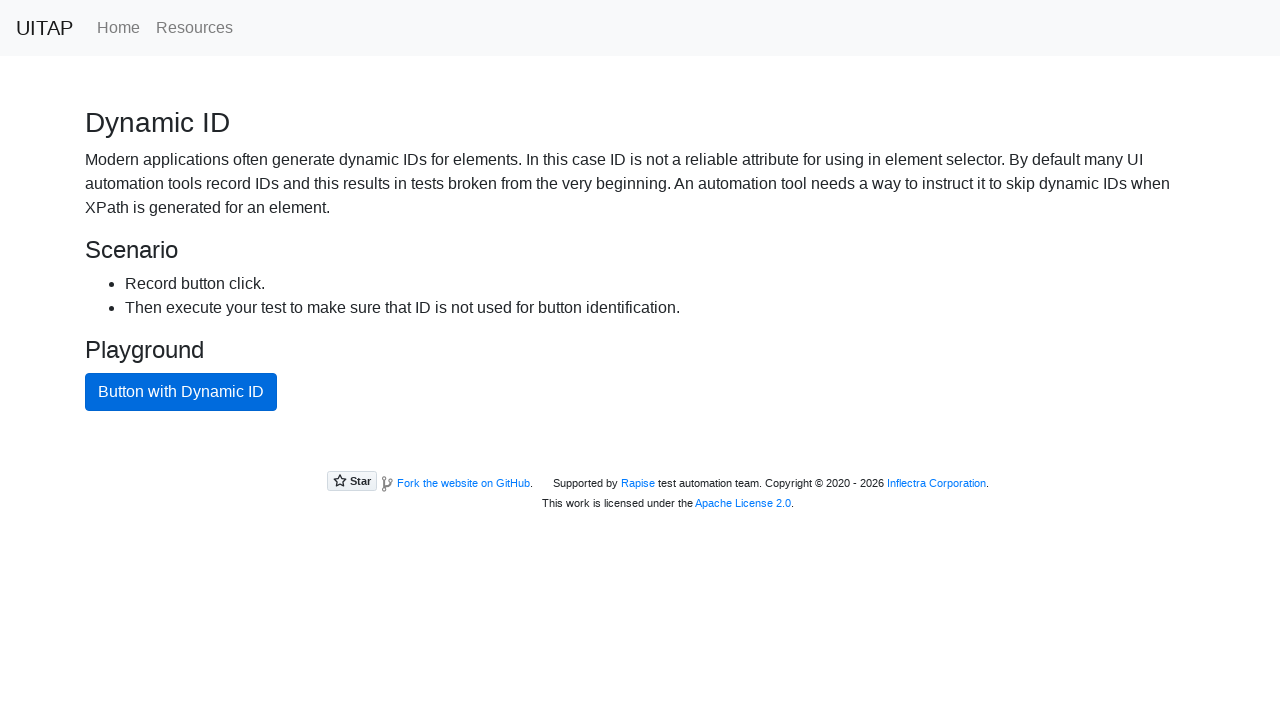

Clicked the primary button with dynamic ID using CSS selector at (181, 392) on button.btn.btn-primary
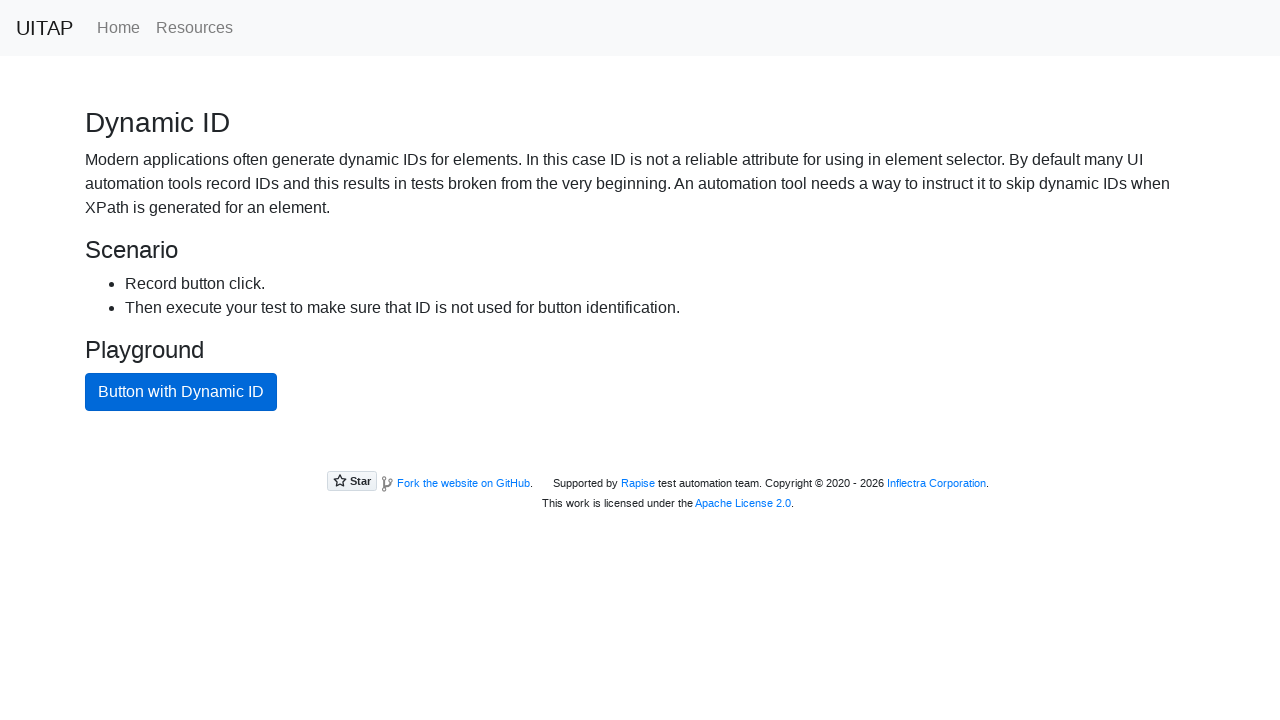

Navigated to dynamic ID button test page
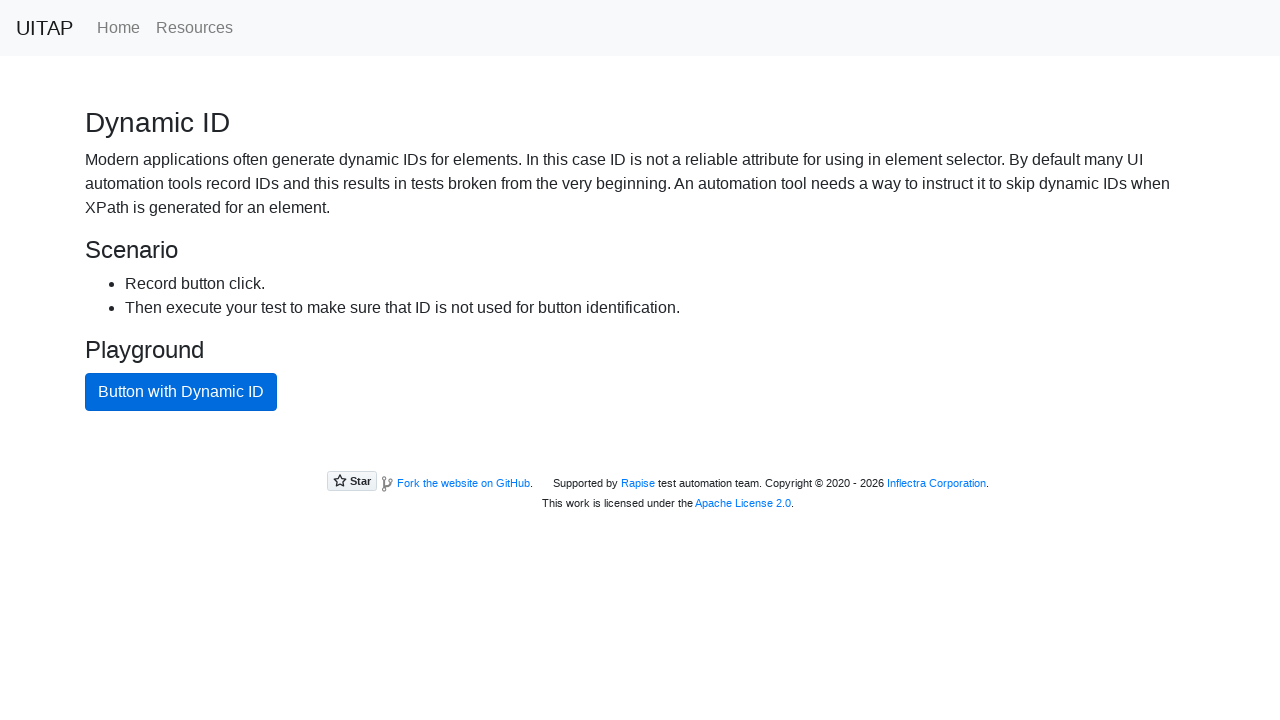

Clicked the primary button with dynamic ID using CSS selector at (181, 392) on button.btn.btn-primary
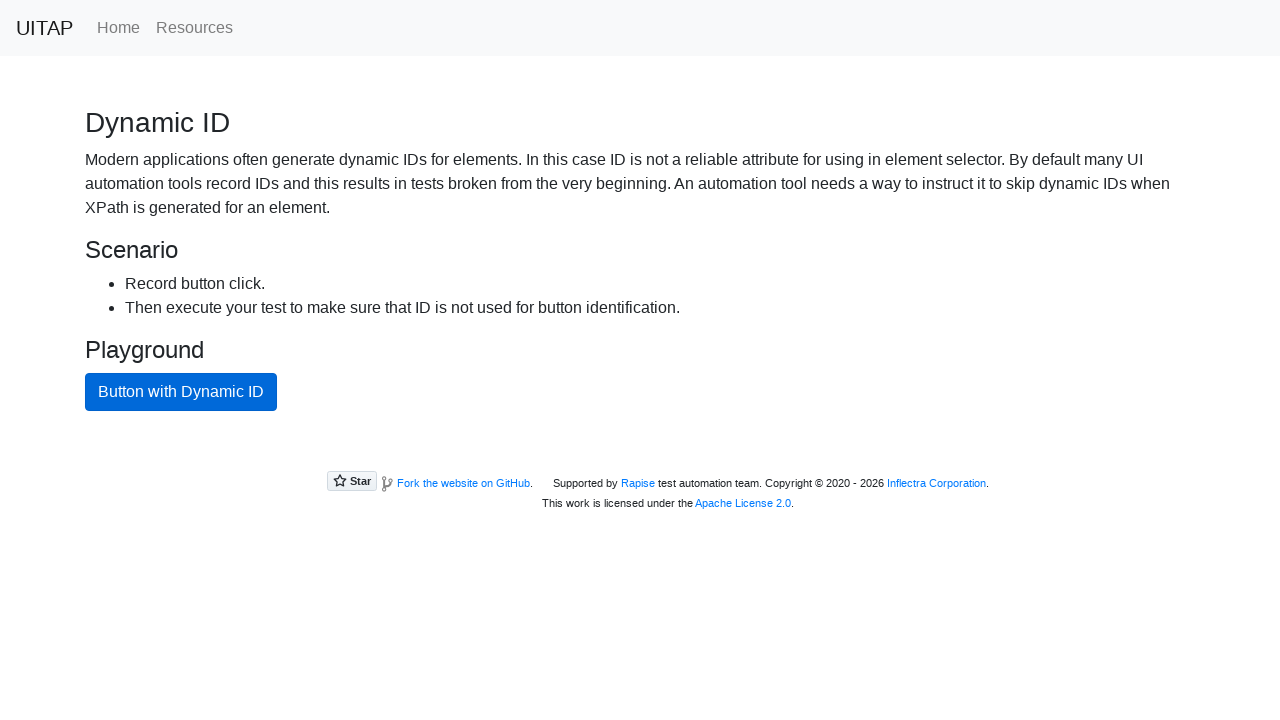

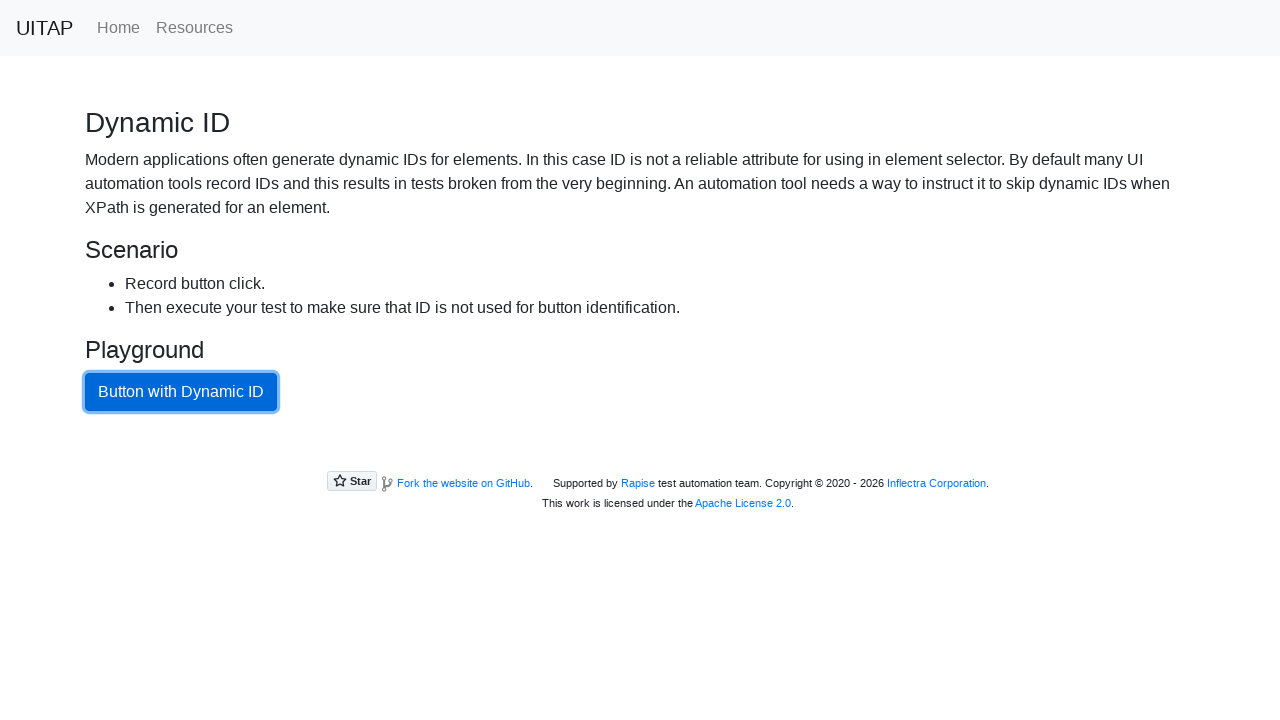